Navigates to automation practice page, scrolls to a specific row in a fixed-header table, then validates that the sum of amounts in the table matches the displayed total.

Starting URL: https://rahulshettyacademy.com/AutomationPractice/

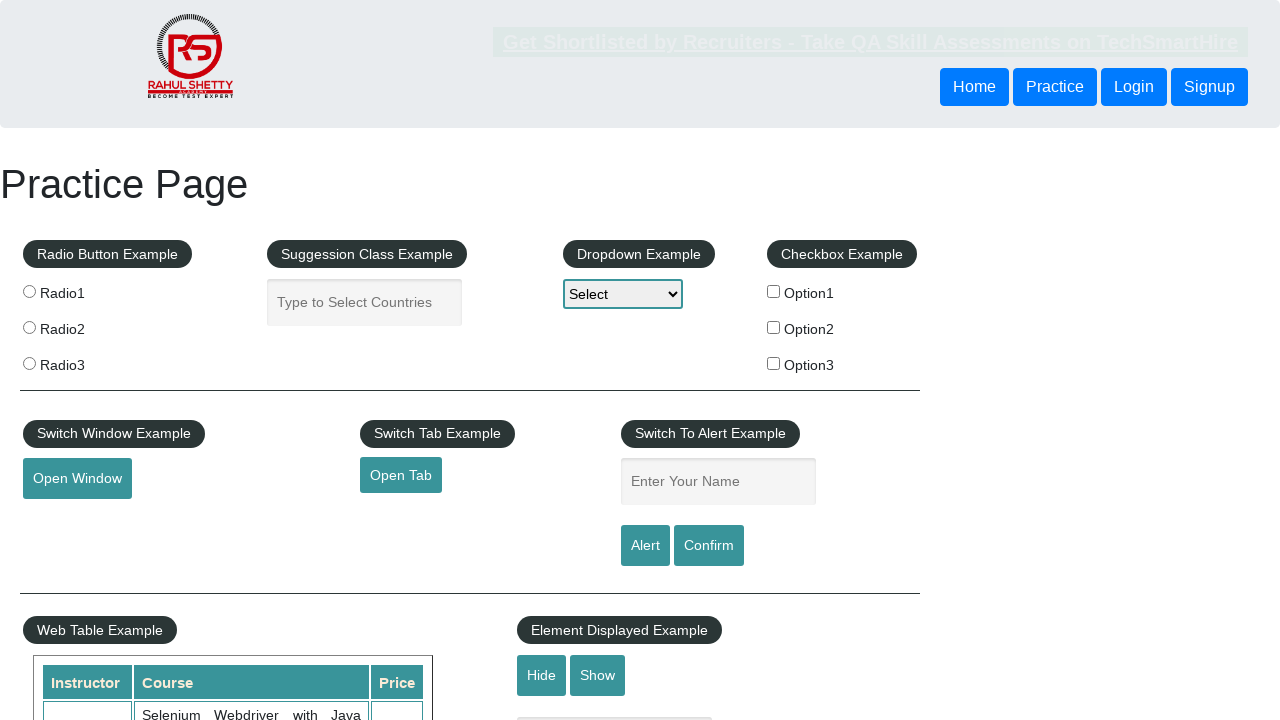

Scrolled to 6th row in fixed-header table using JavaScript
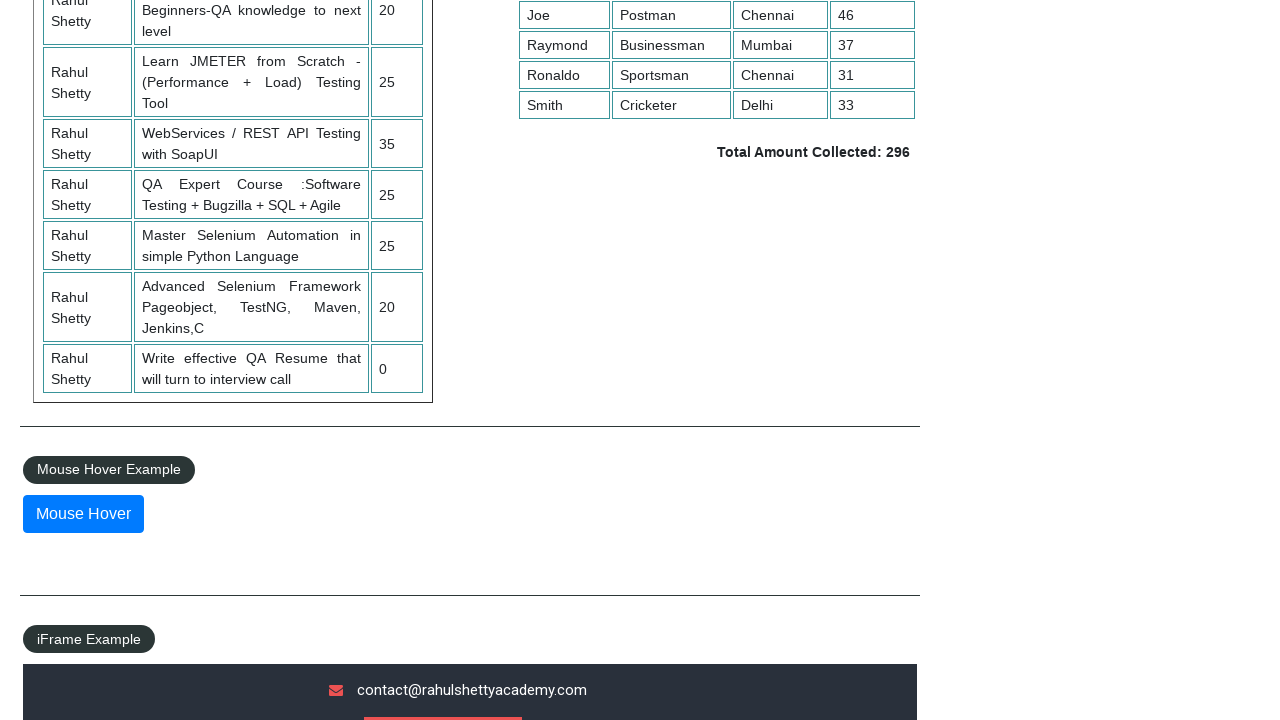

Table with class 'tableFixHead' is now visible
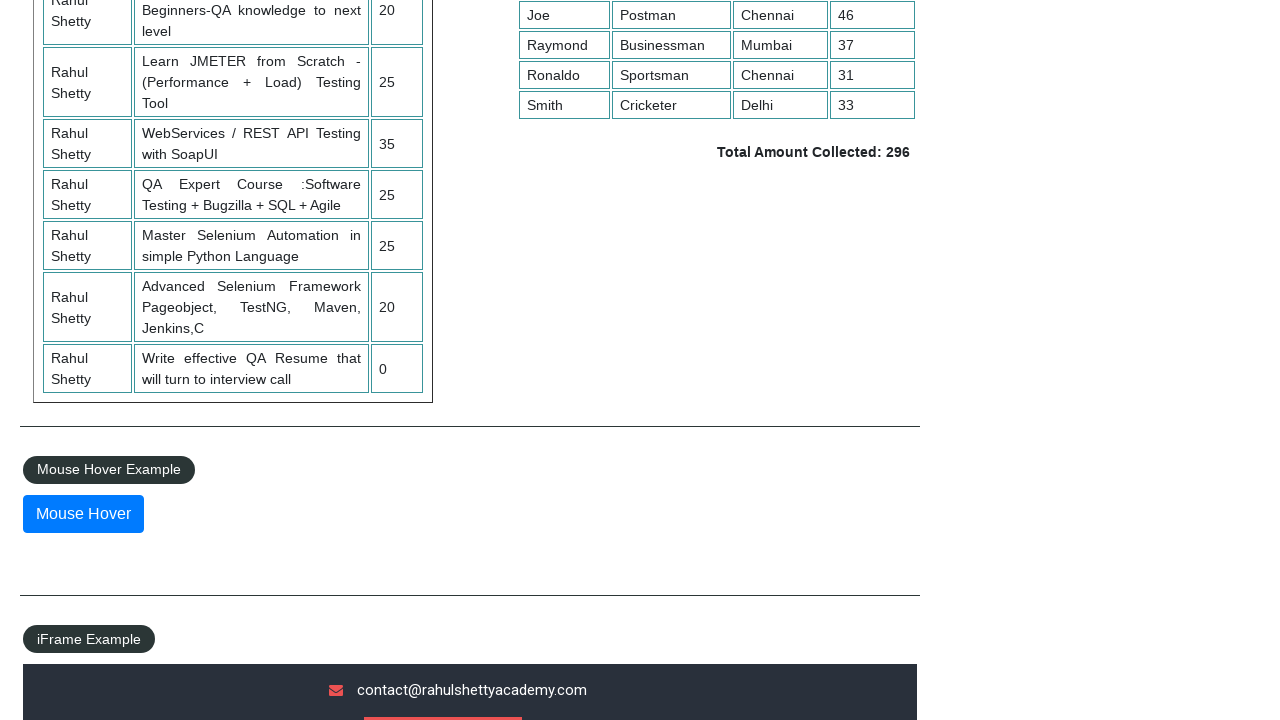

Retrieved 9 amount cells from 4th column
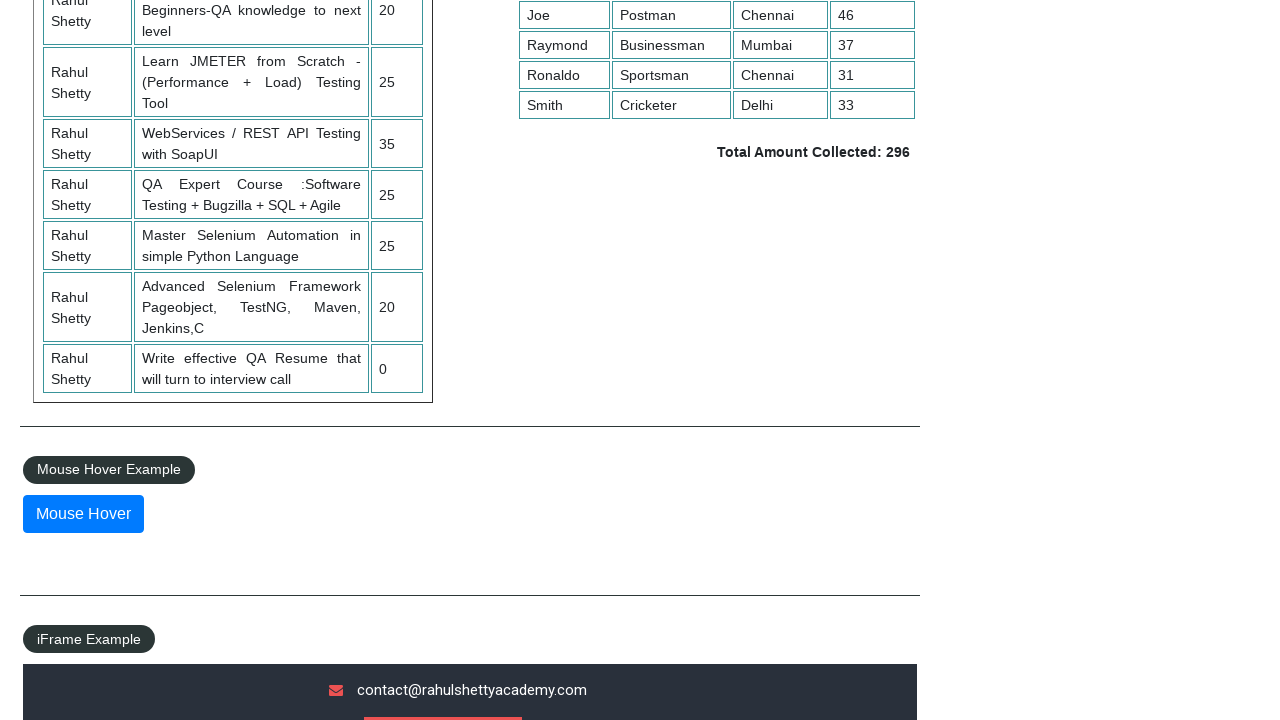

Calculated sum of all amounts: 296
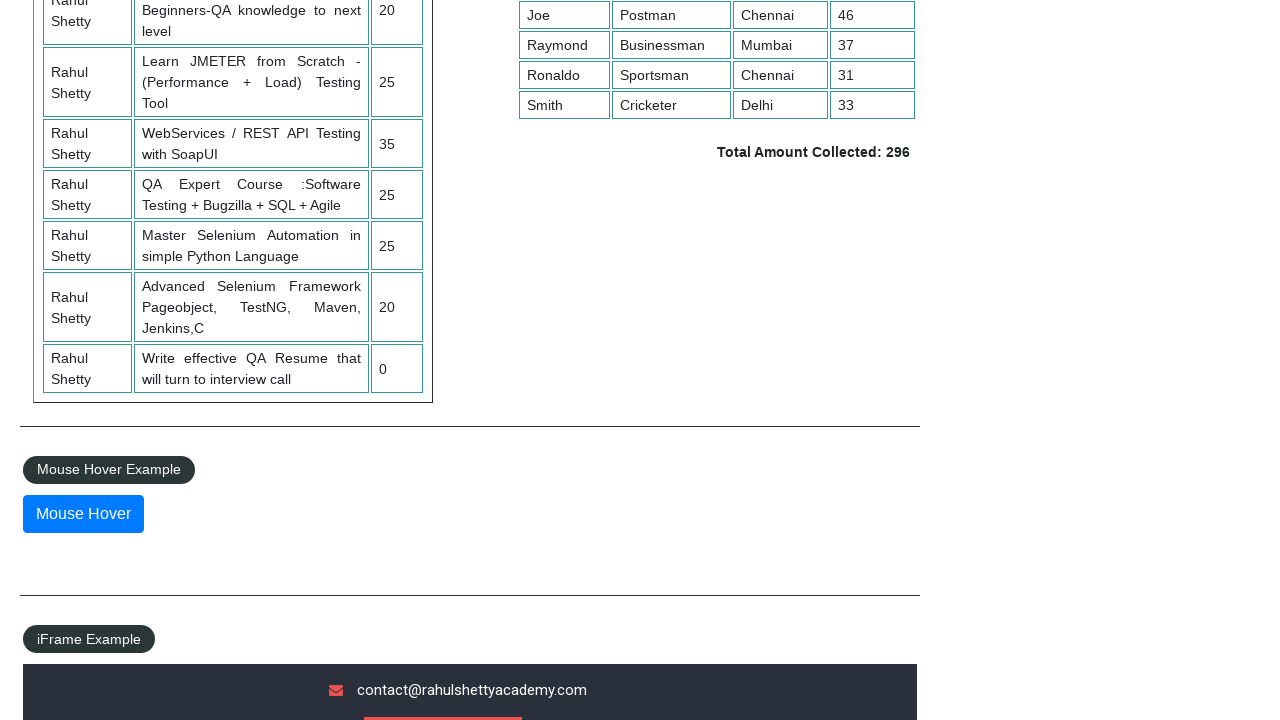

Retrieved expected sum text from element below table
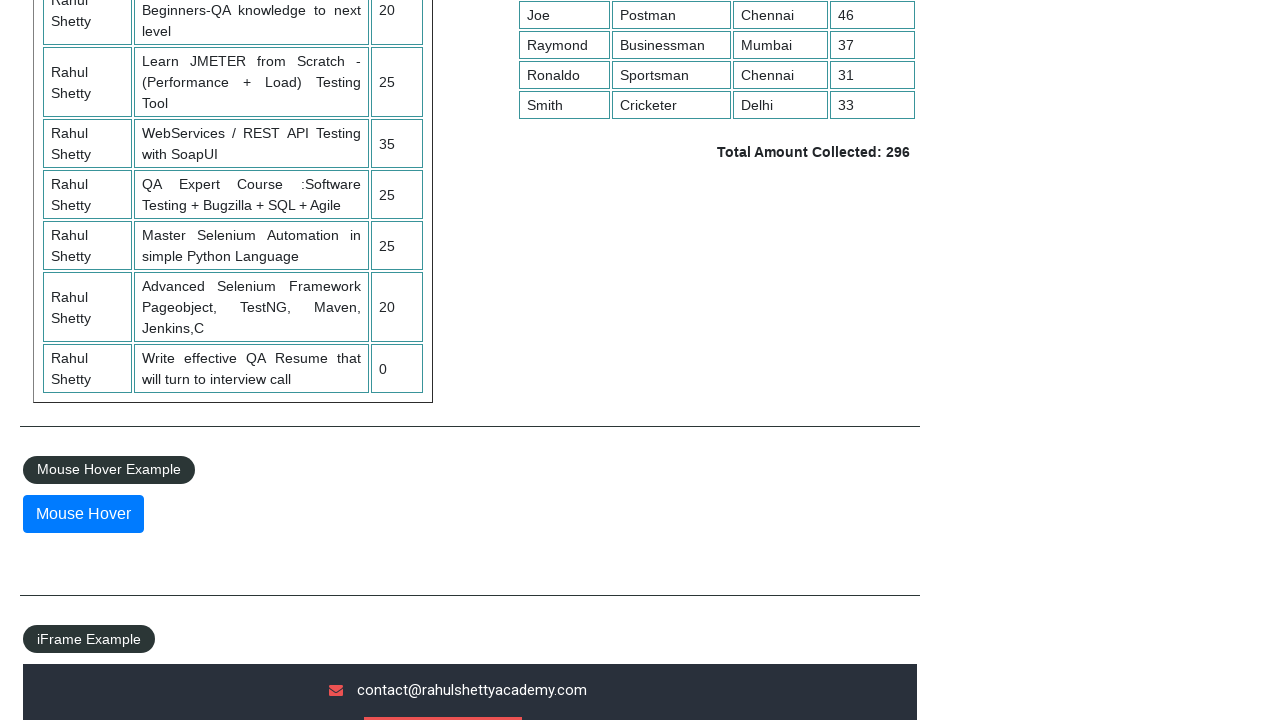

Parsed expected sum from text: 296
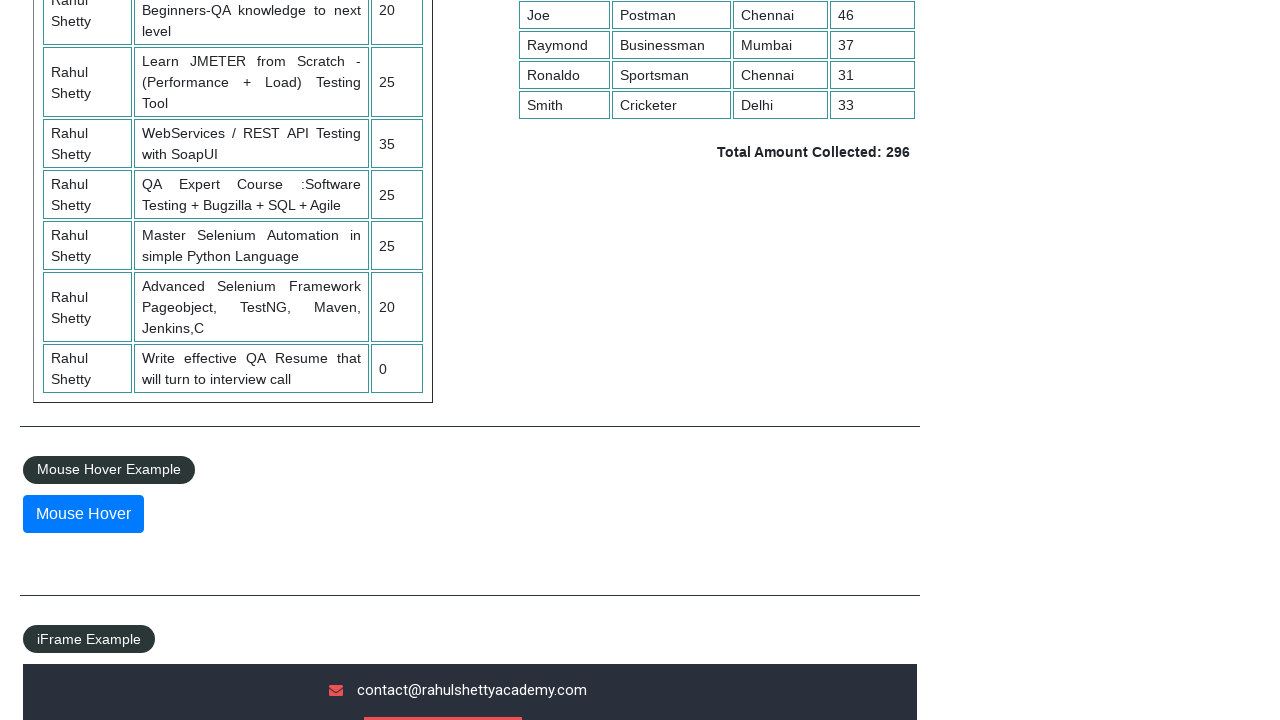

Assertion passed: actual sum (296) matches expected sum (296)
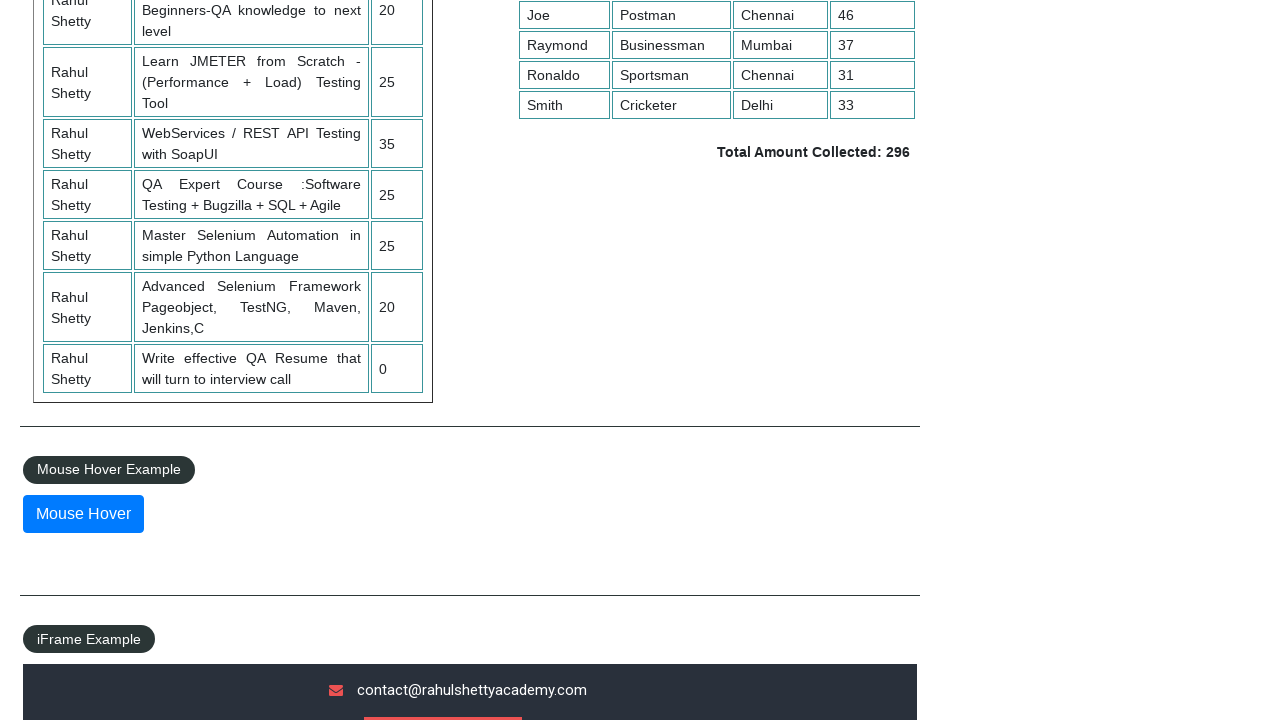

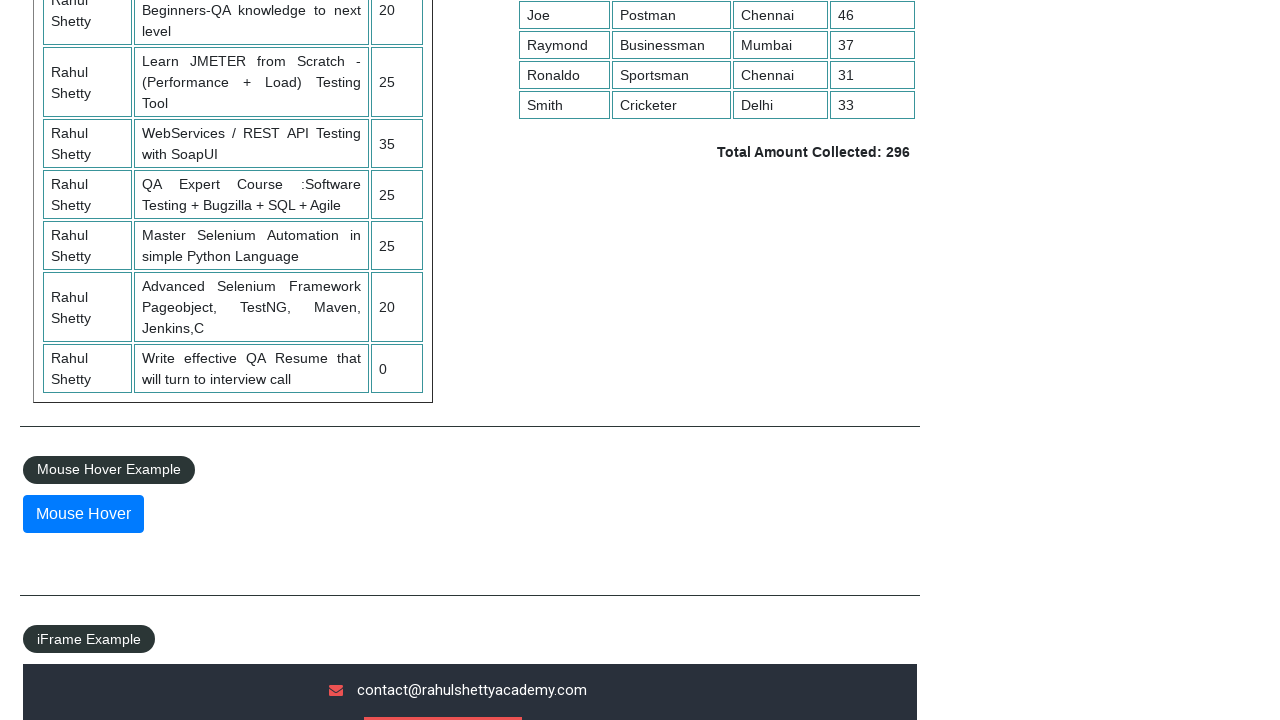